Tests checkbox functionality by selecting Option 2 and Option 3, then verifying the result displays the correct selected values

Starting URL: https://kristinek.github.io/site/examples/actions

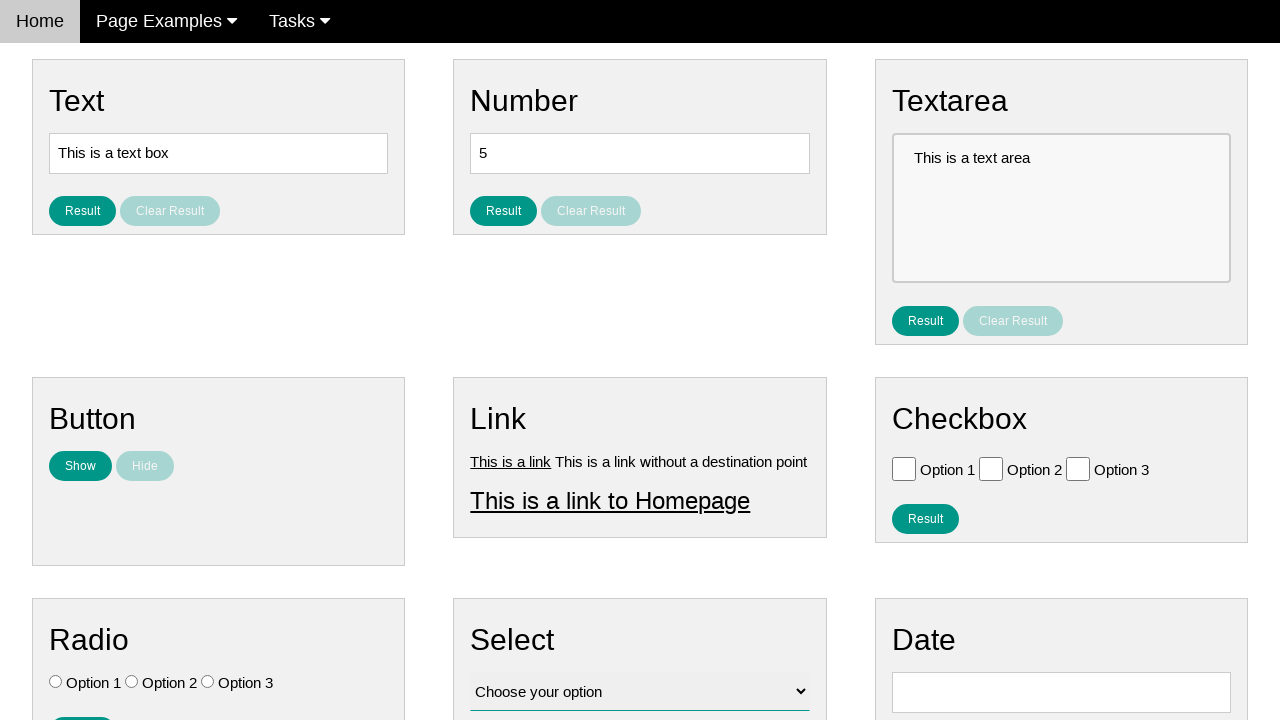

Clicked Option 2 checkbox at (991, 468) on #vfb-6-1
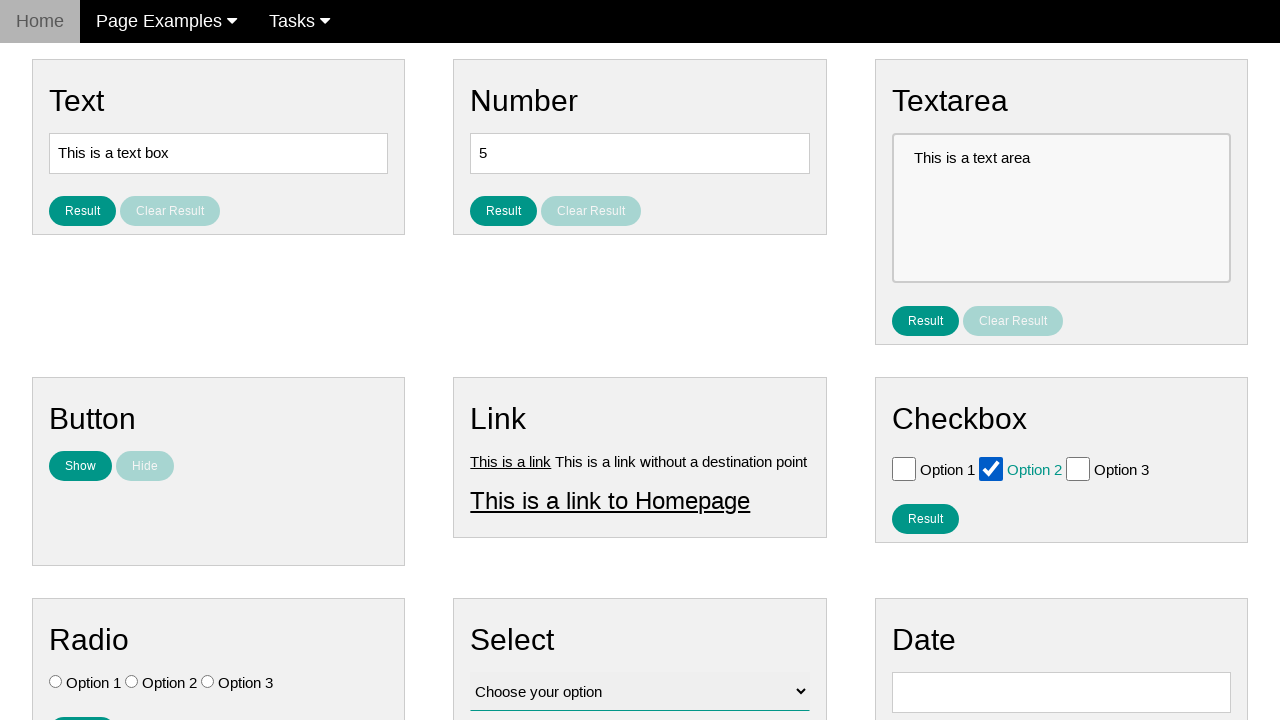

Clicked Option 3 checkbox at (1078, 468) on #vfb-6-2
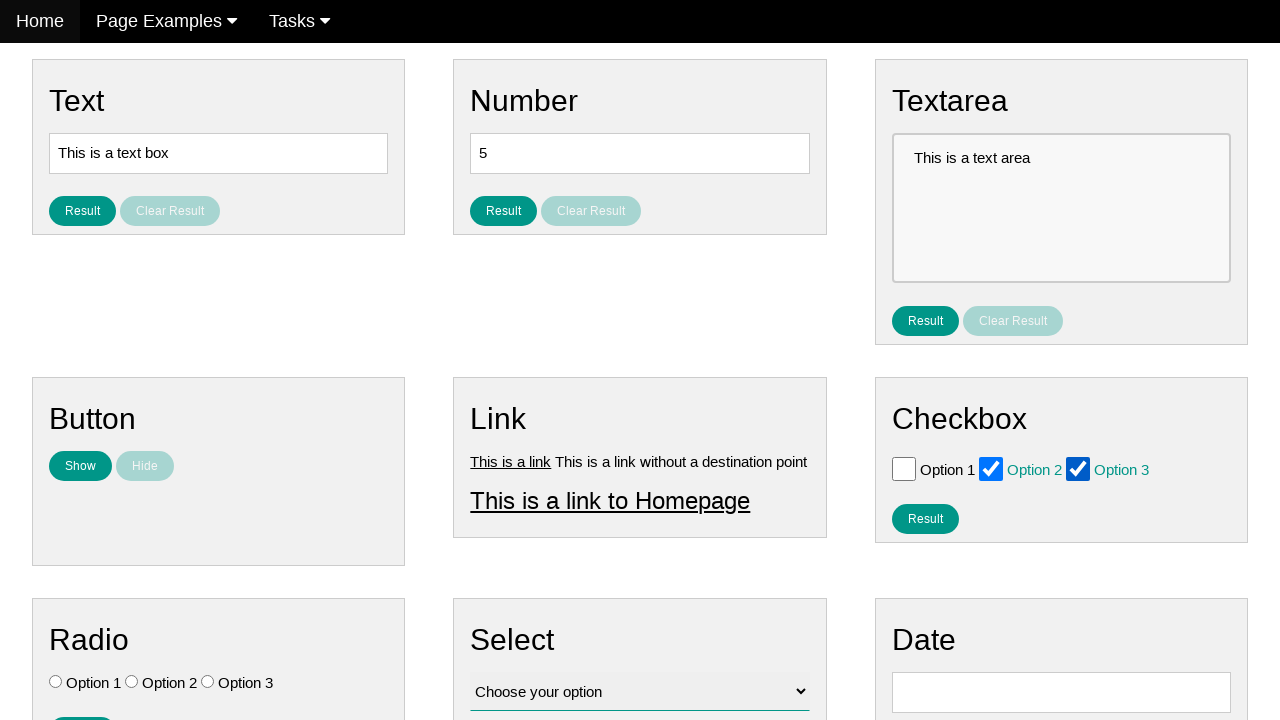

Clicked result button to display checkbox selection at (925, 518) on #result_button_checkbox
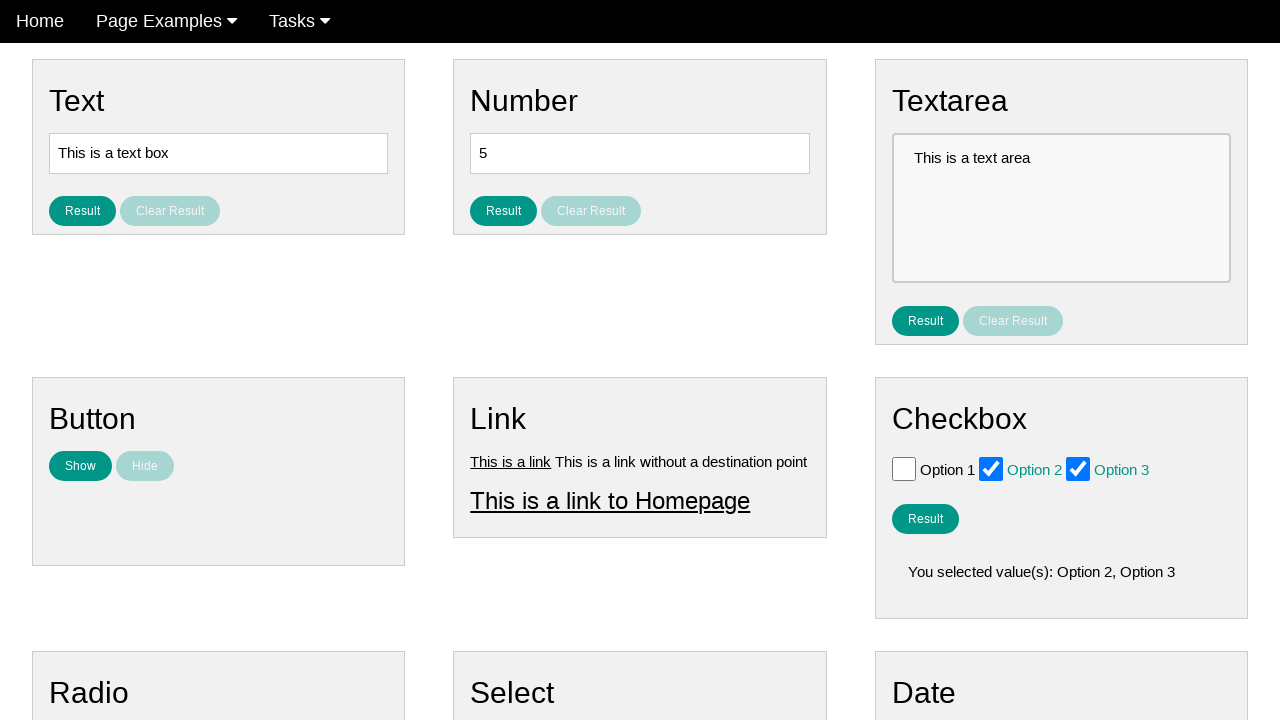

Verified result checkbox element is displayed
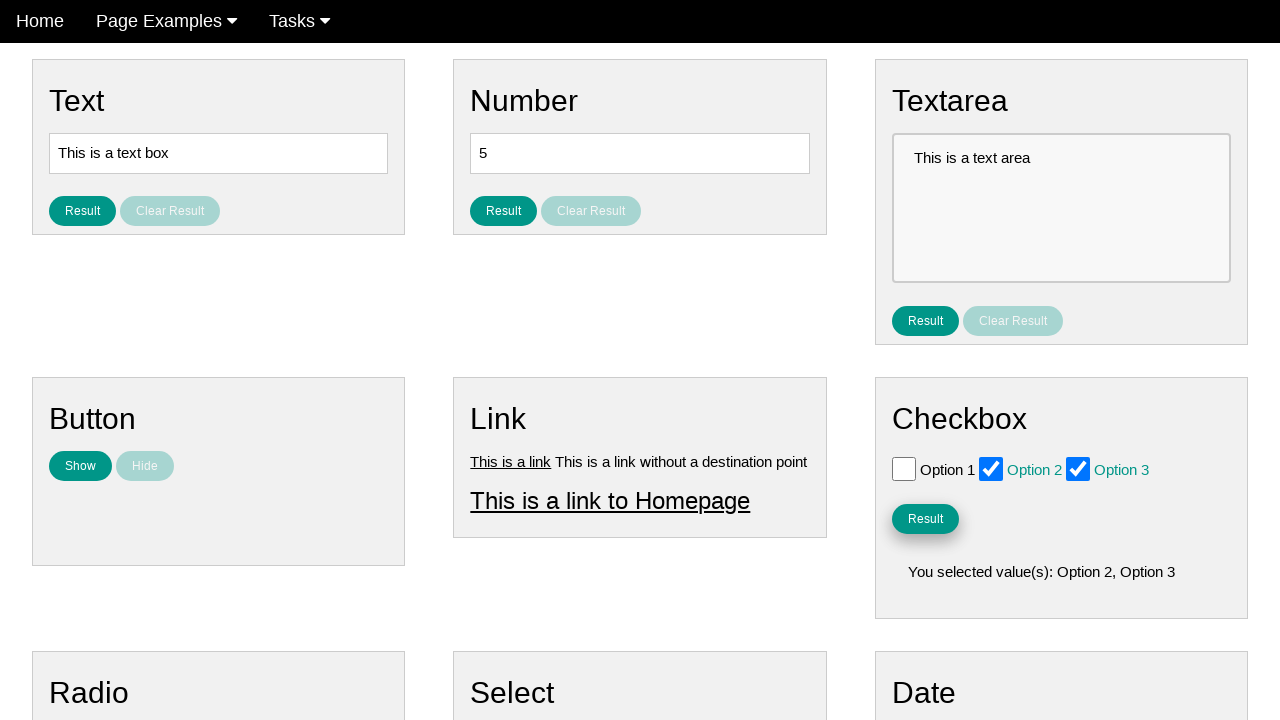

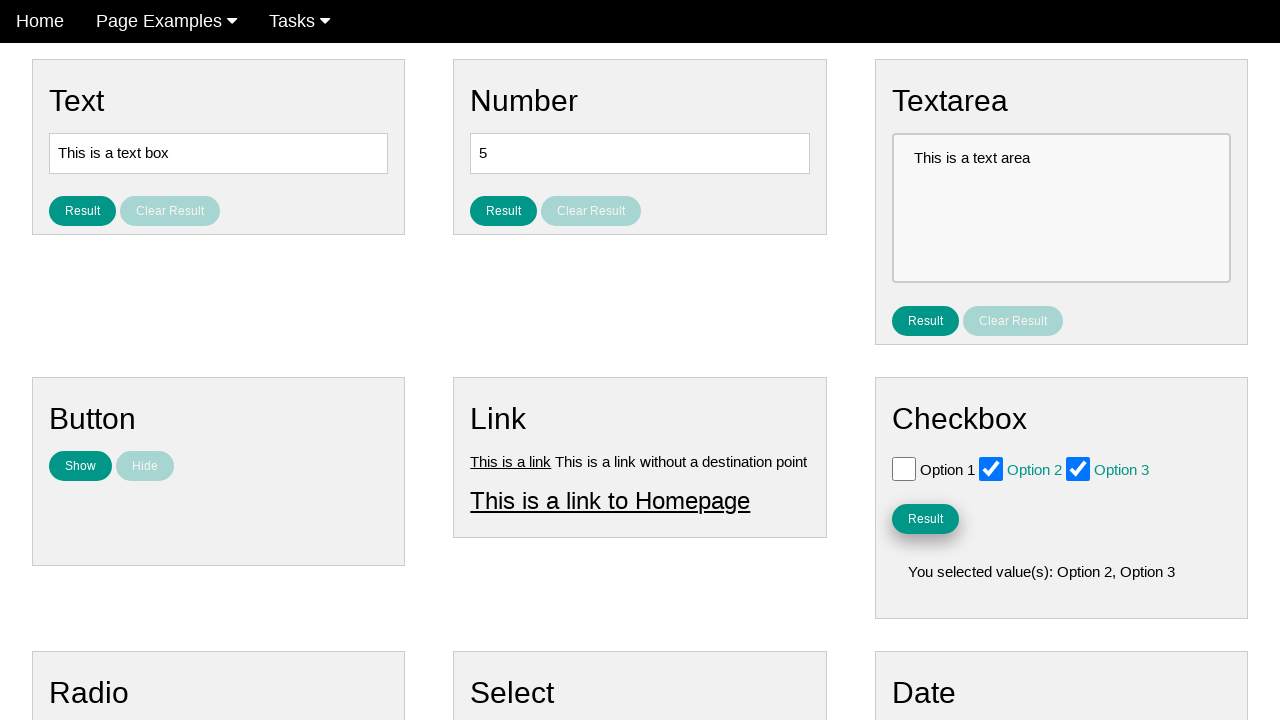